Tests a collapsible section by clicking on it to reveal a hidden link, then clicking the link and verifying navigation to the about page

Starting URL: https://eviltester.github.io/synchole/collapseable.html

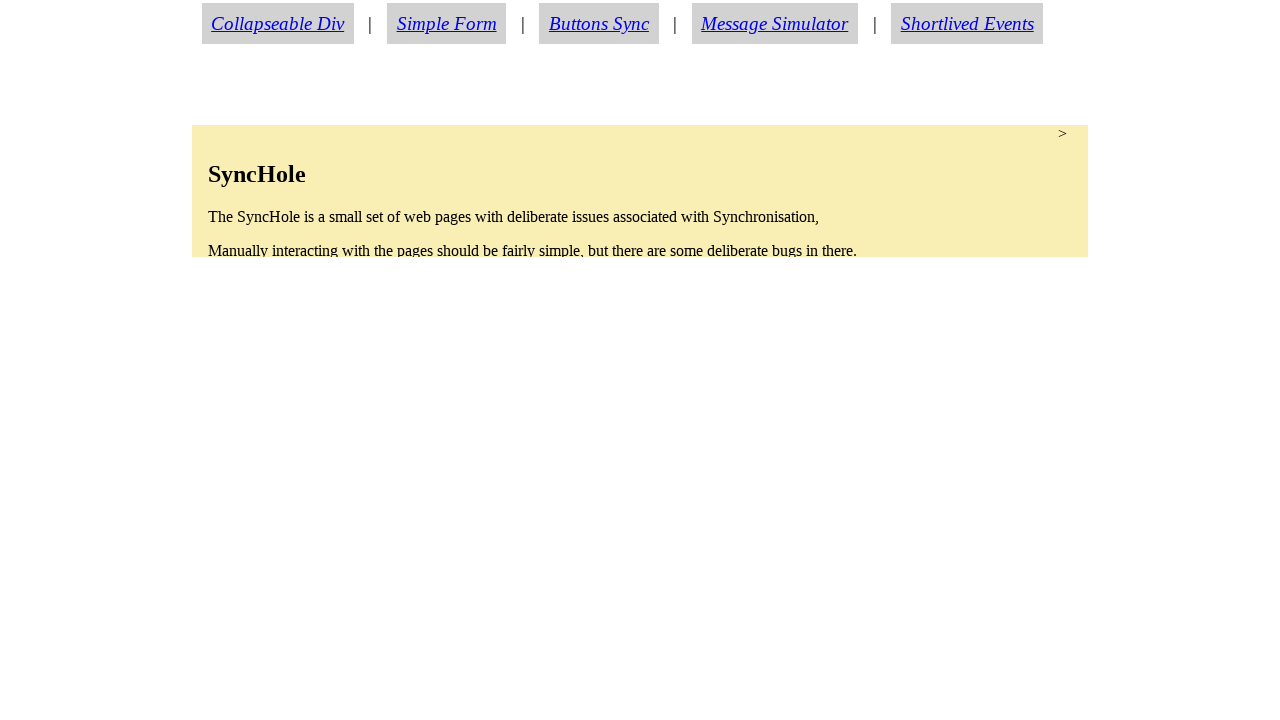

Clicked collapsible section to expand it at (640, 191) on section.condense
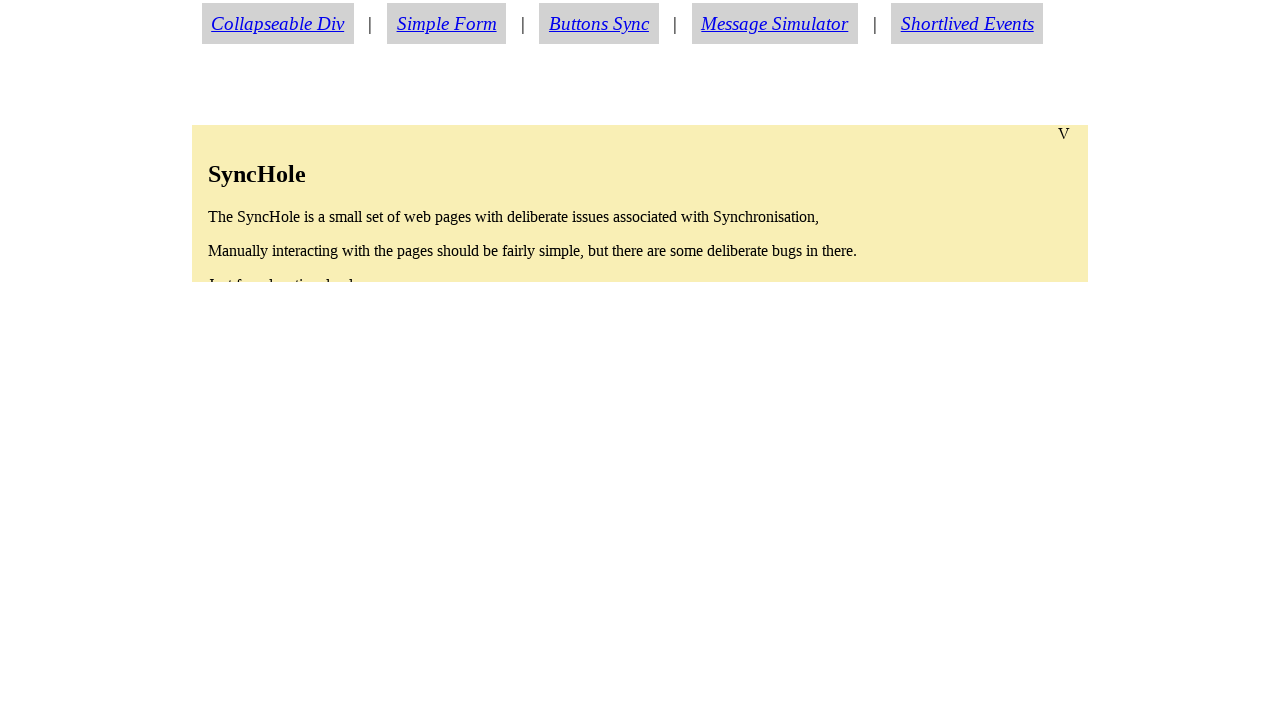

About link became visible after expanding section
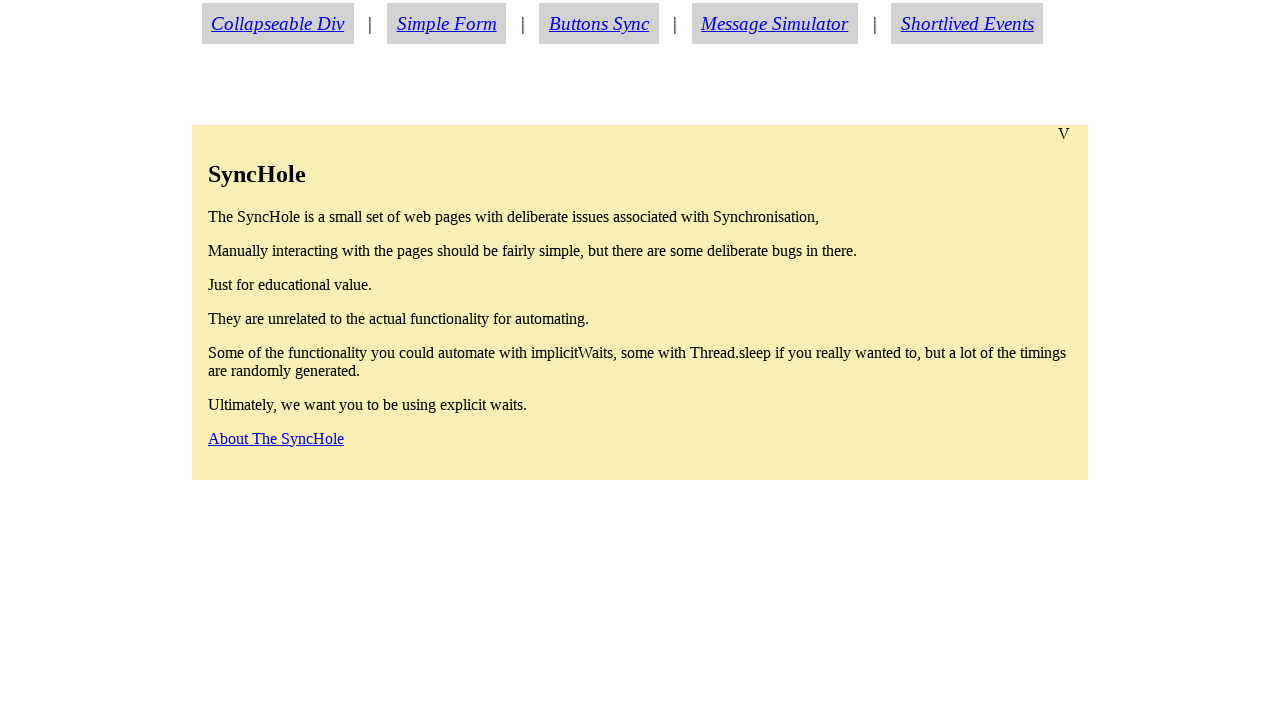

Clicked about link at (276, 438) on a#aboutlink
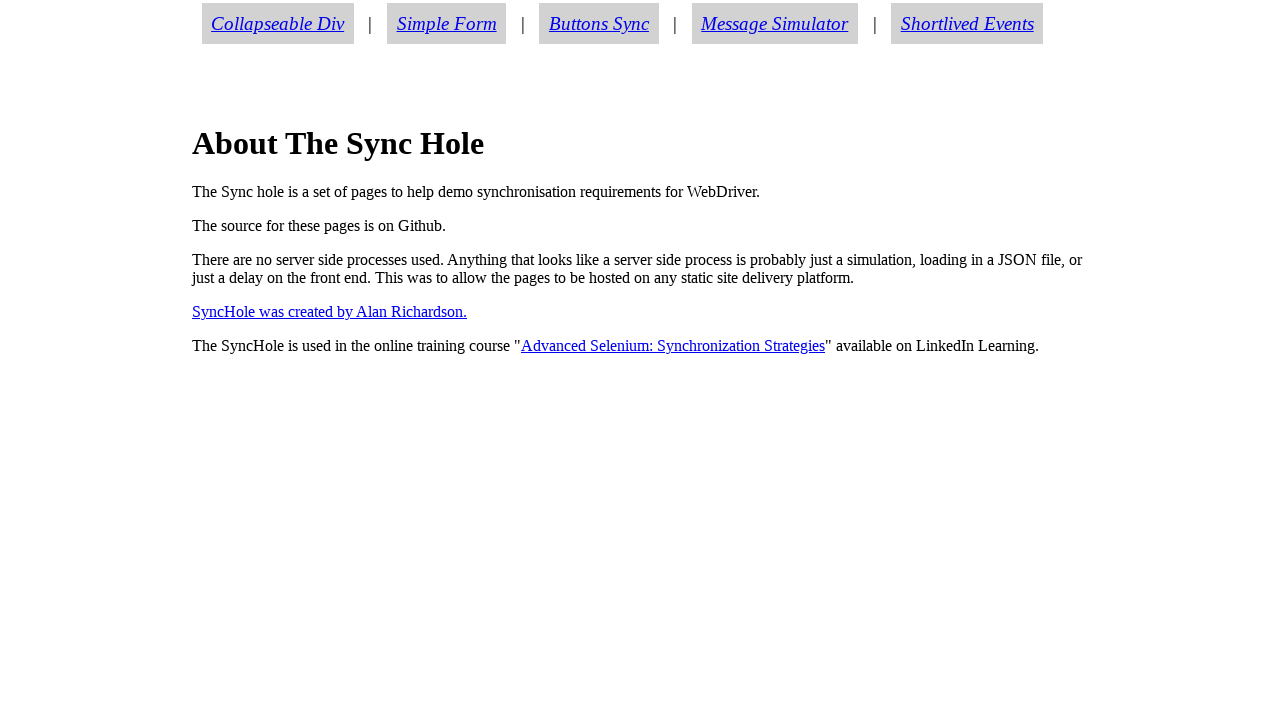

Successfully navigated to about.html page
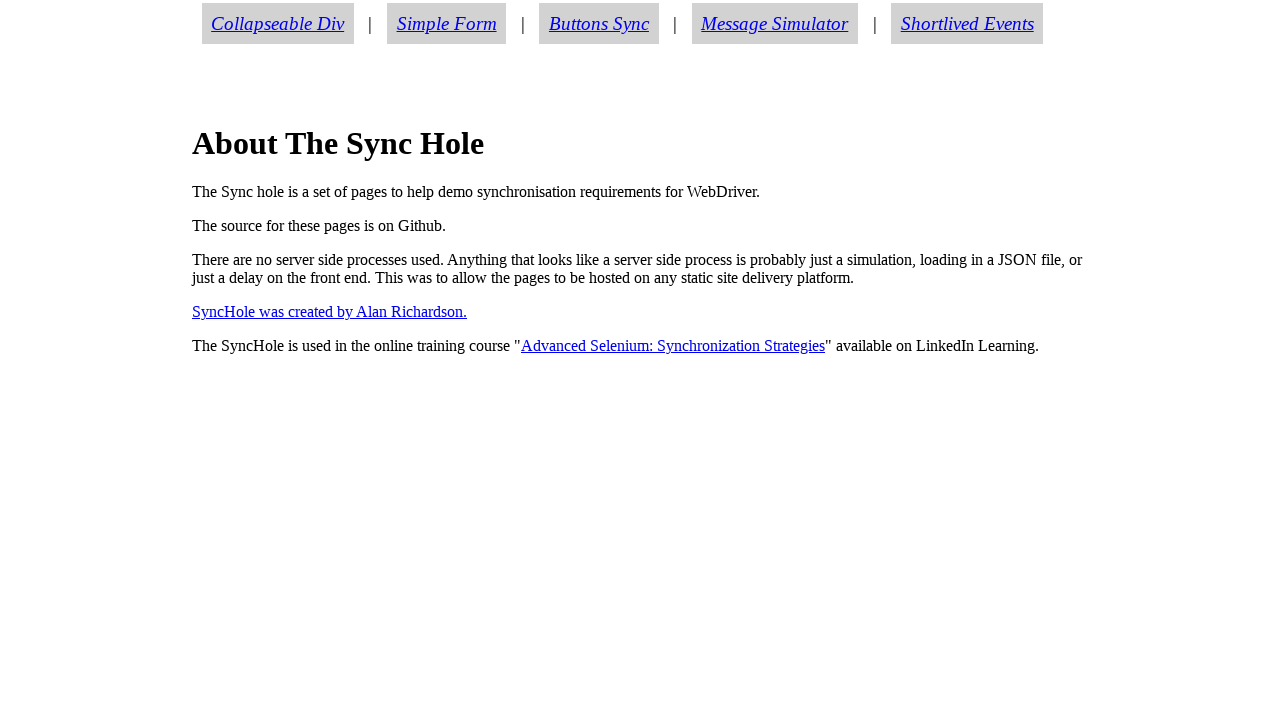

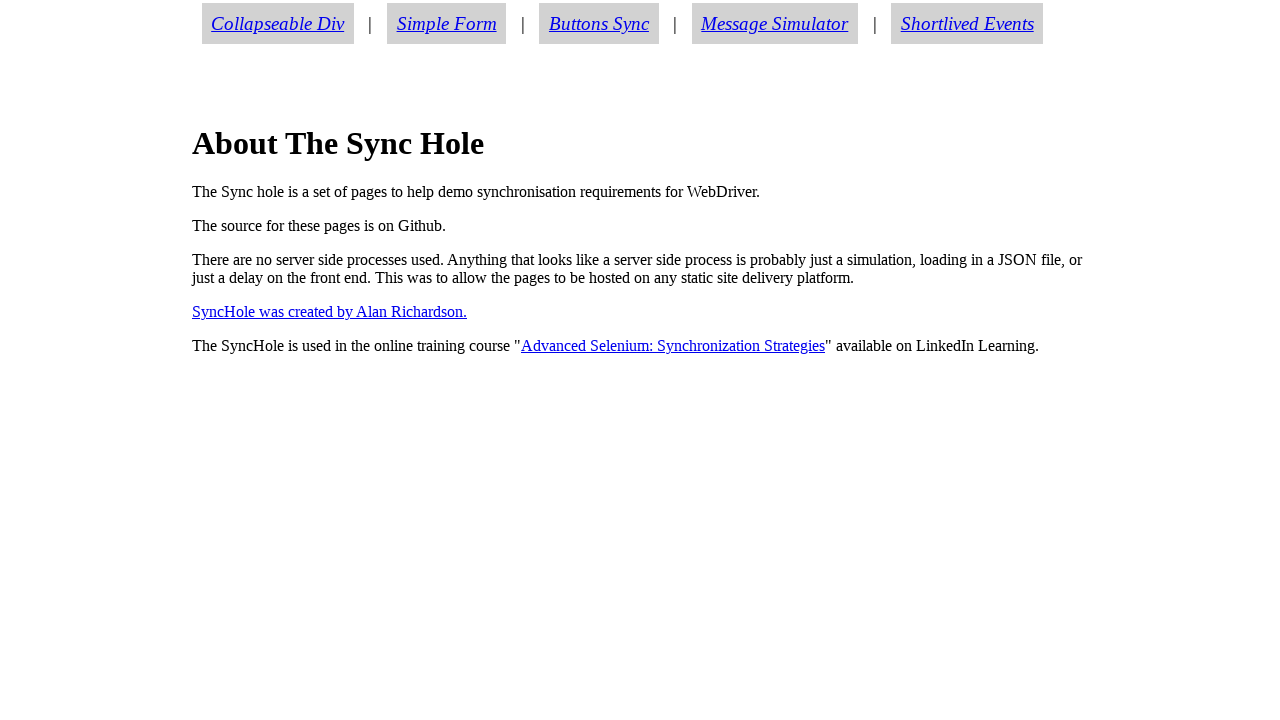